Navigates to a healthcare demo site and clicks the "Make Appointment" link by finding it through tag name enumeration

Starting URL: https://katalon-demo-cura.herokuapp.com/

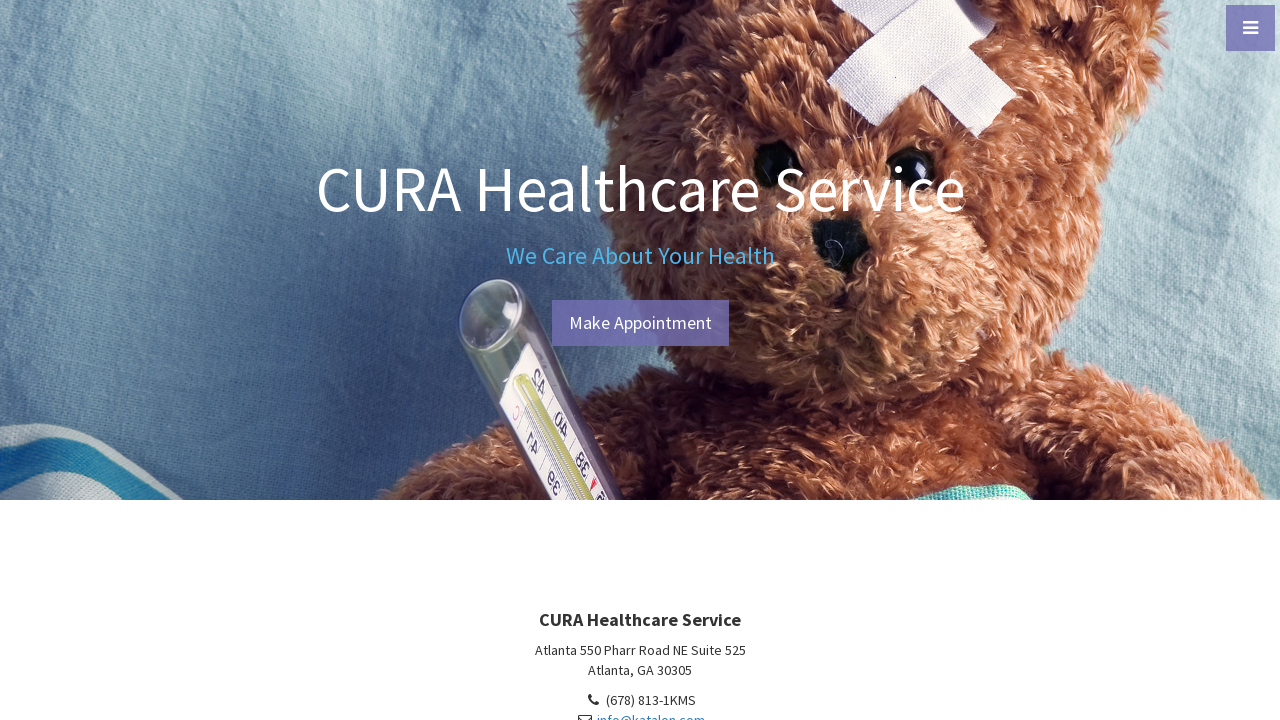

Navigated to healthcare demo site
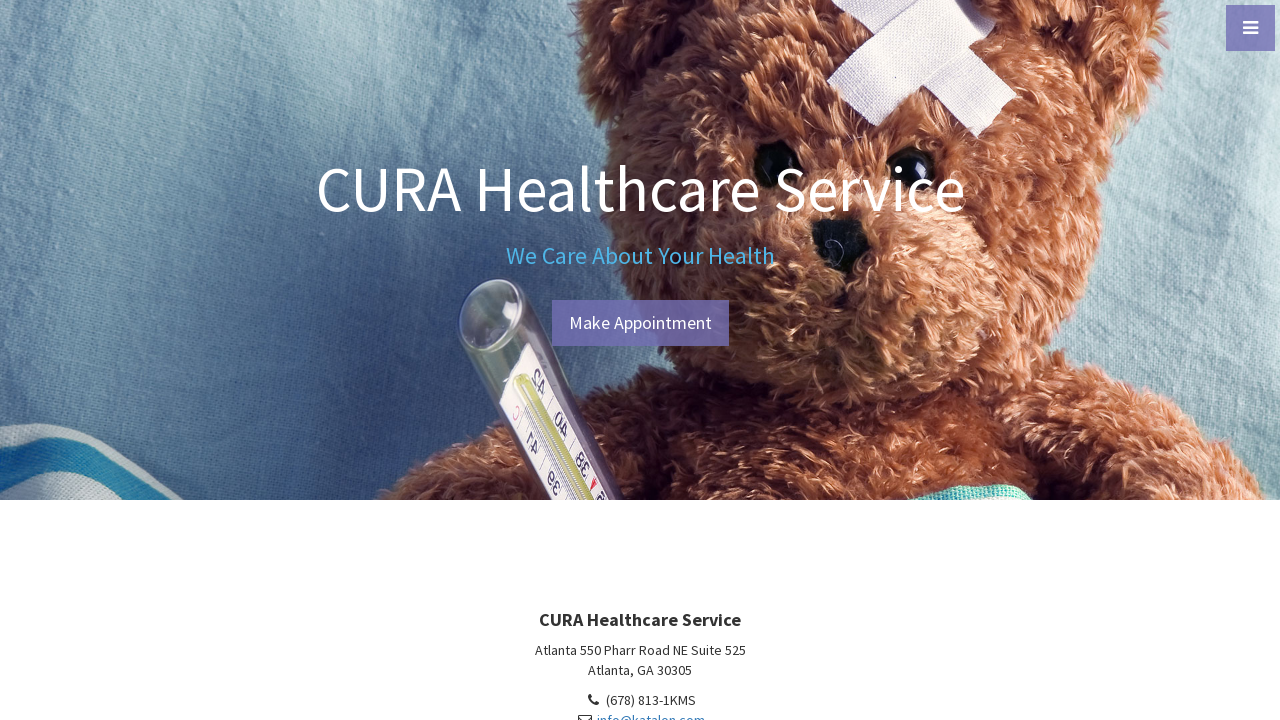

Located all anchor tags on the page
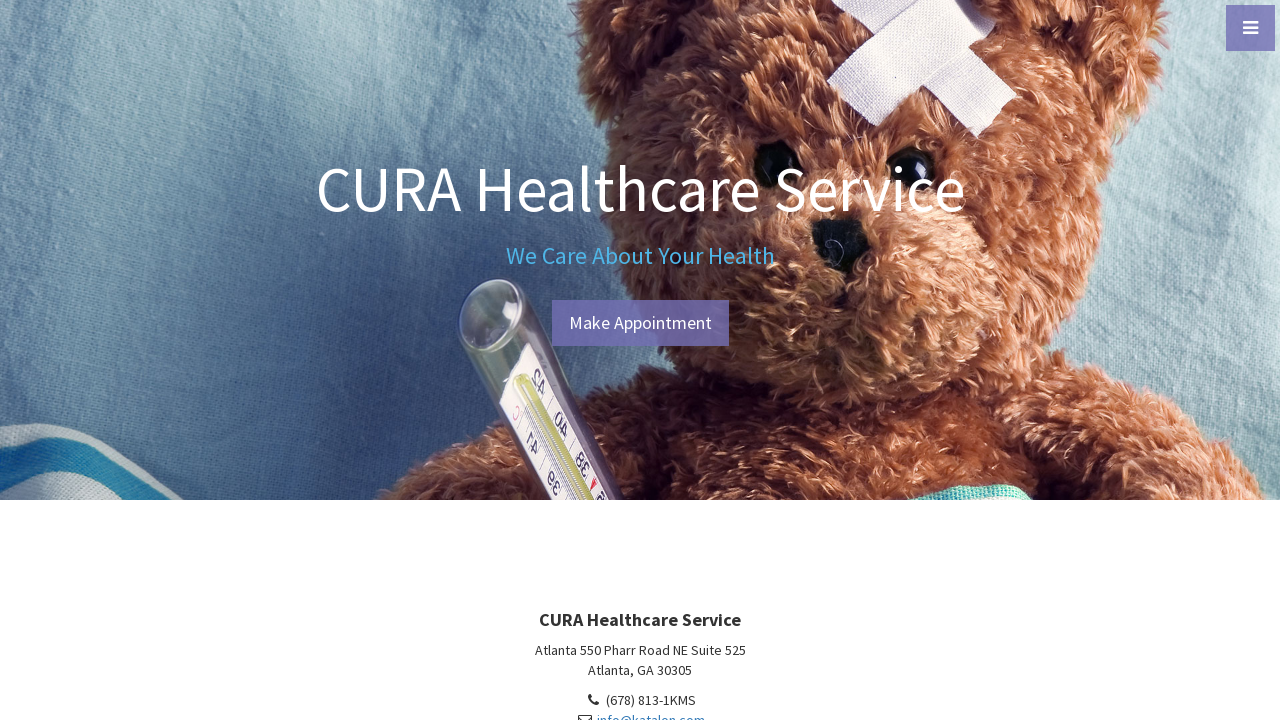

Clicked the 'Make Appointment' link (6th anchor tag) at (640, 323) on a >> nth=5
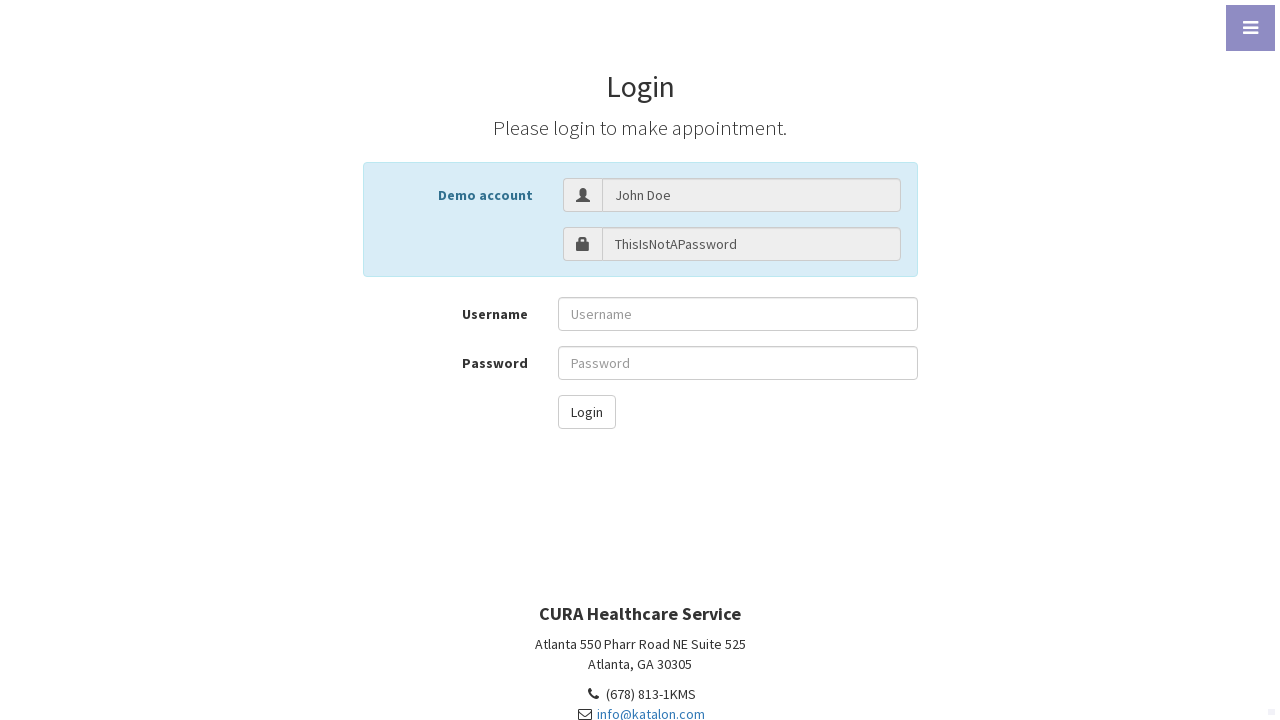

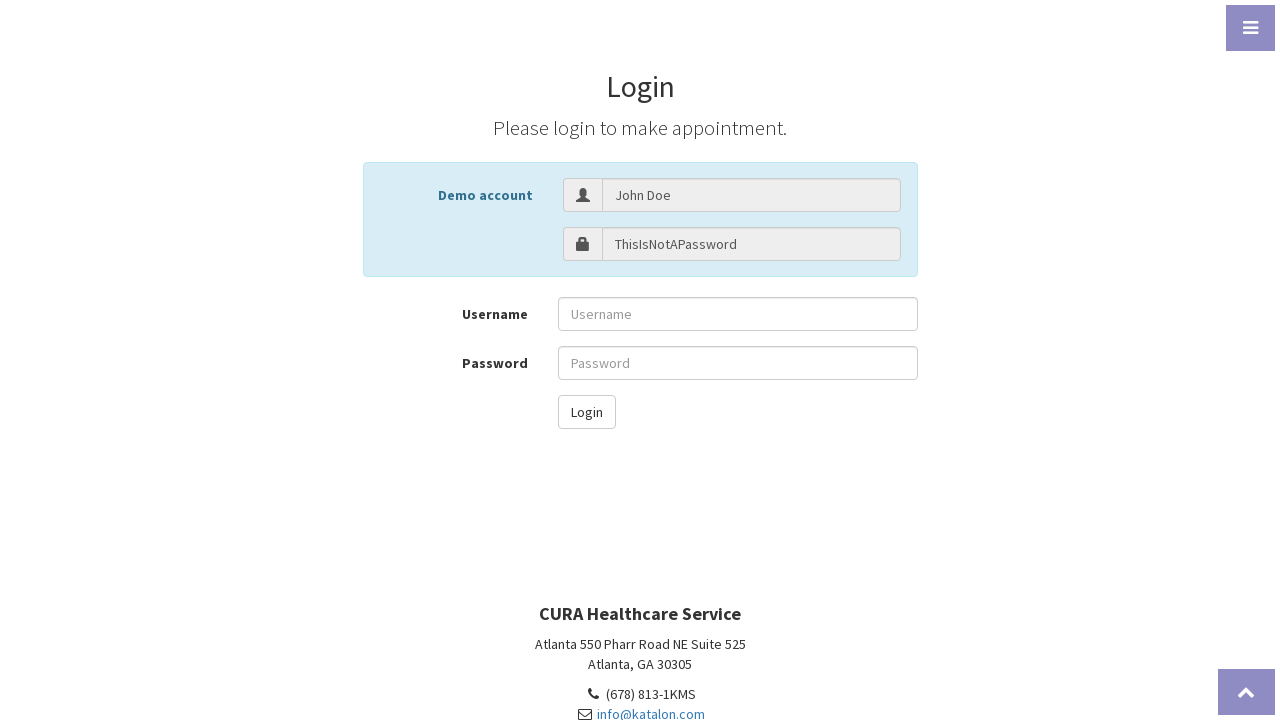